Launches the Tata Motors website and verifies it loads successfully

Starting URL: https://www.tatamotors.com/

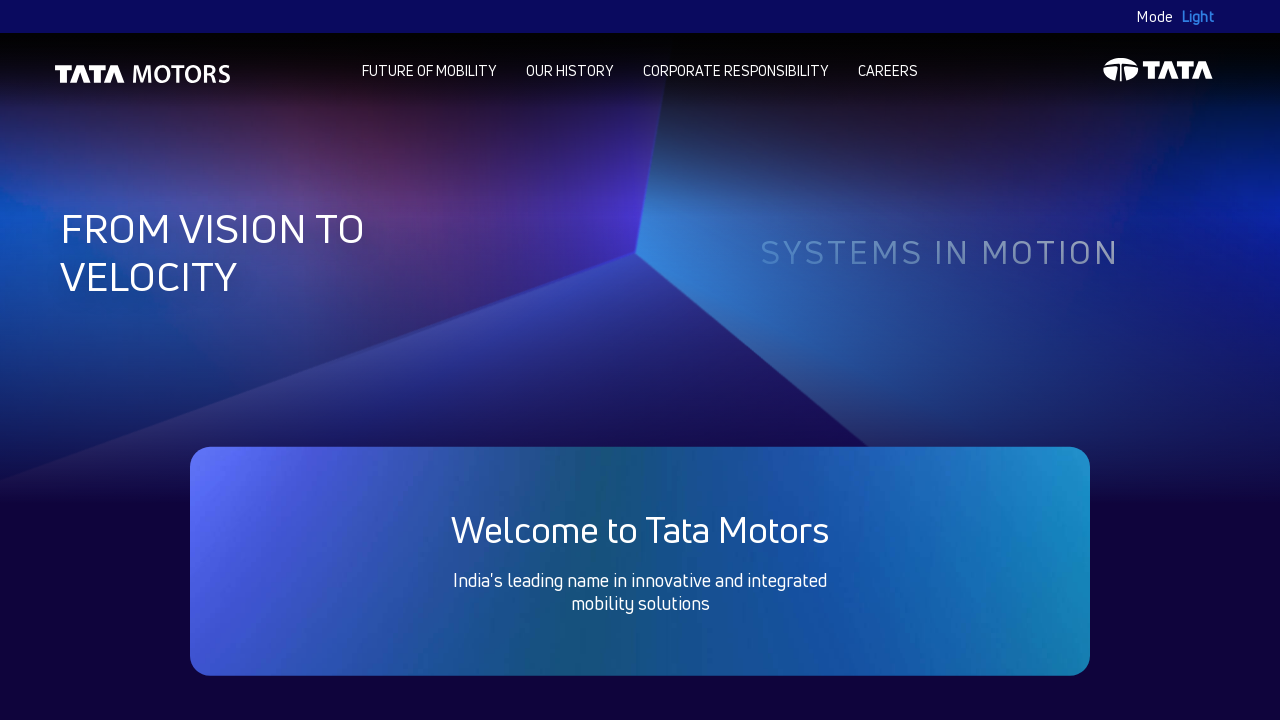

Page DOM content loaded successfully
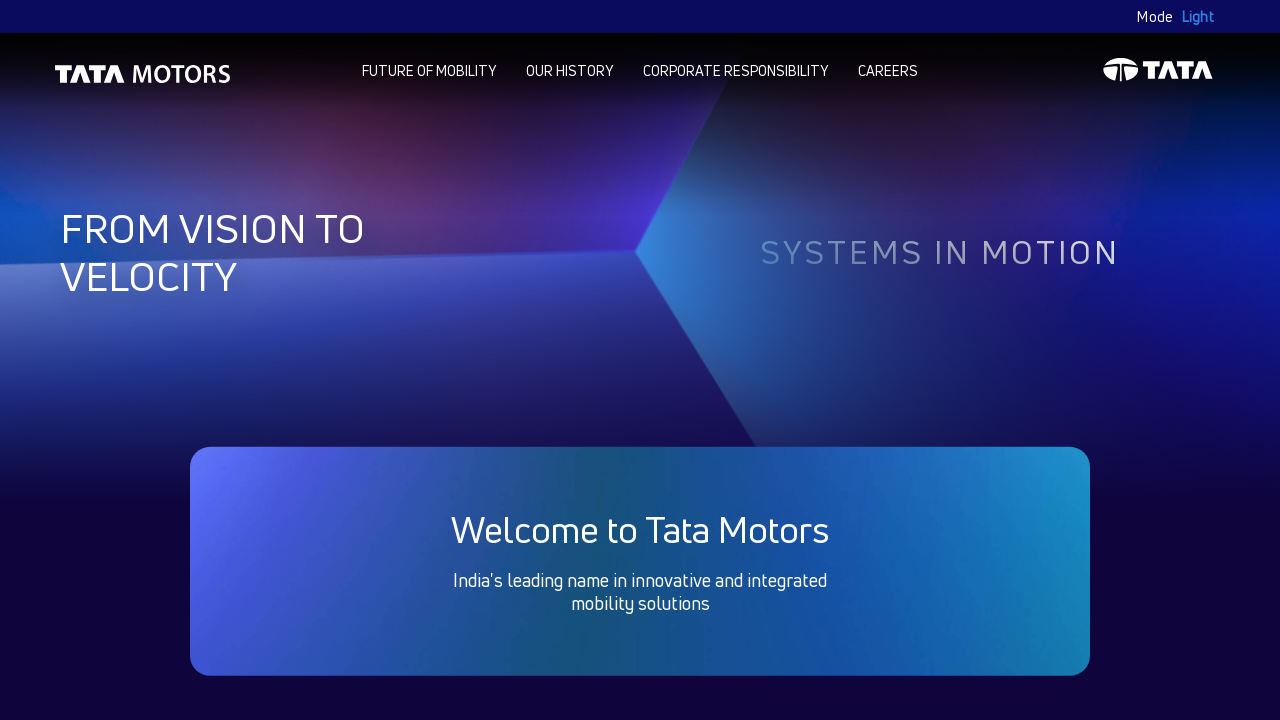

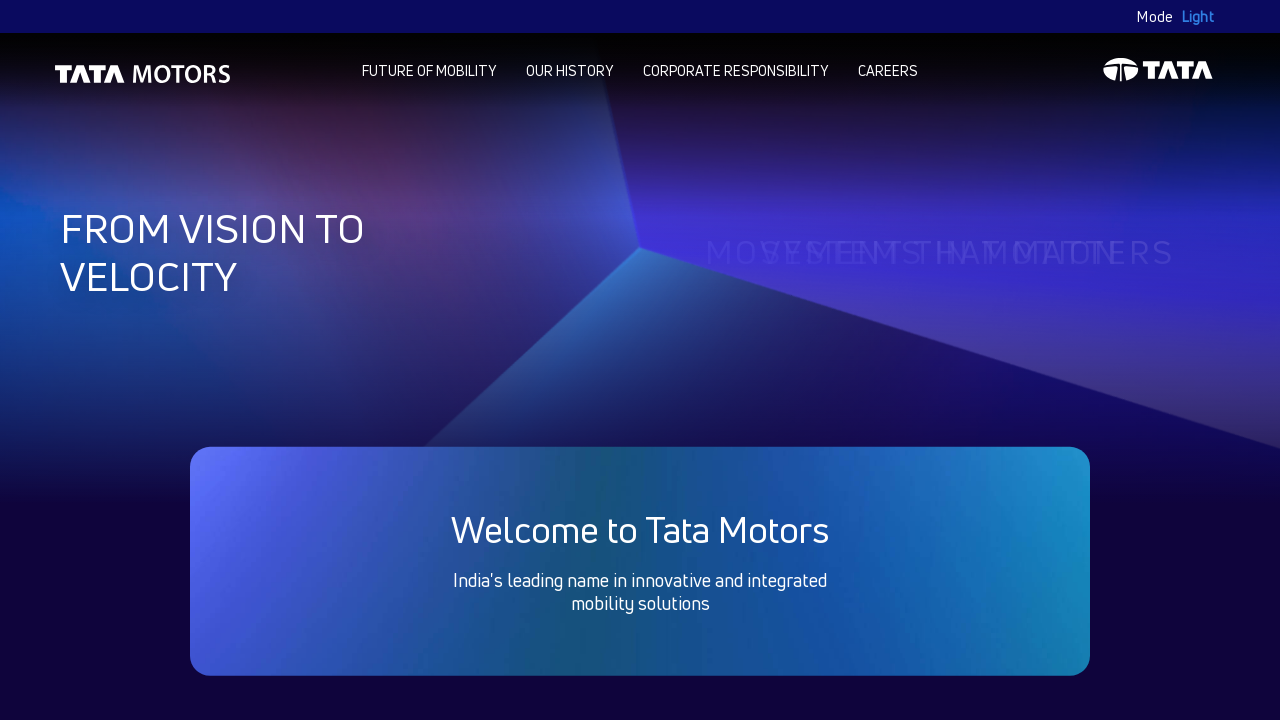